Tests various radio button interactions including selecting favorite browser, selecting/unselecting radio buttons, finding default selections, and verifying age group selections

Starting URL: https://www.leafground.com/radio.xhtml

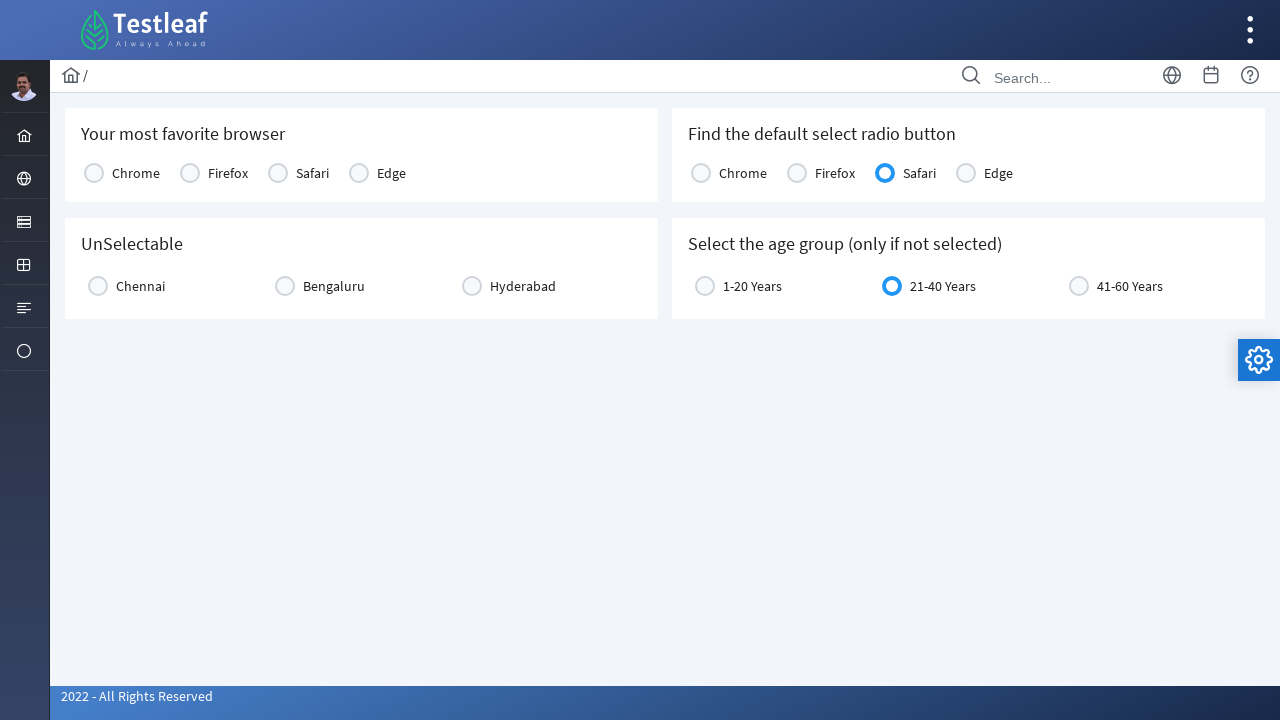

Selected Firefox as favorite browser at (228, 173) on xpath=//h5[contains(text(),'Your most favorite browser')]/parent::div//label[tex
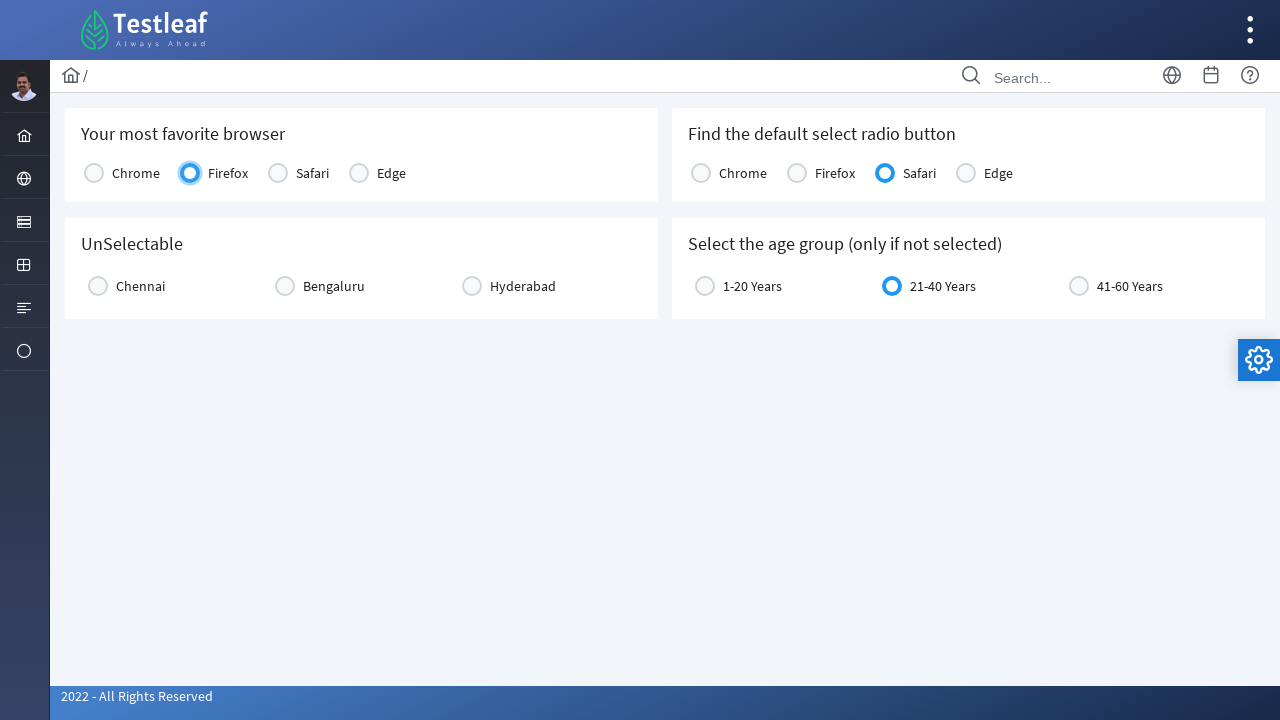

Clicked Bengaluru radio button at (334, 286) on xpath=//h5[contains(text(),'UnSelectable')]/parent::div//label[text()='Bengaluru
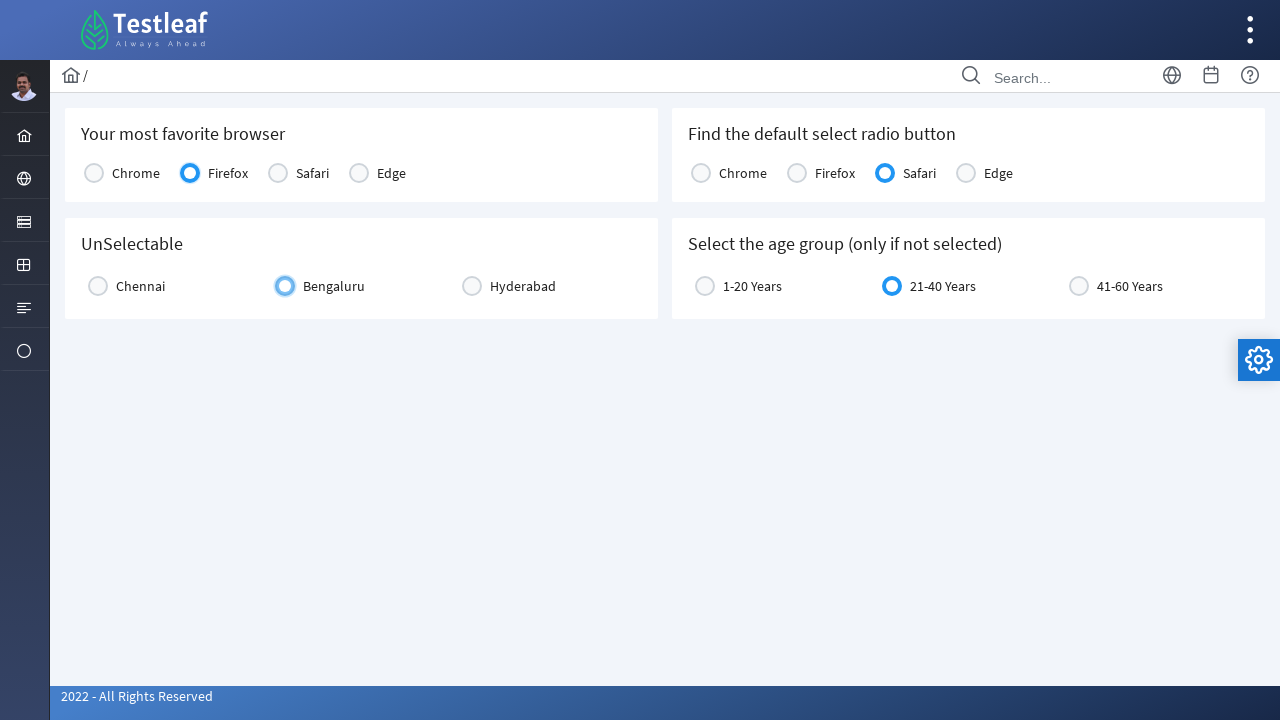

Verified Bengaluru radio button selection status
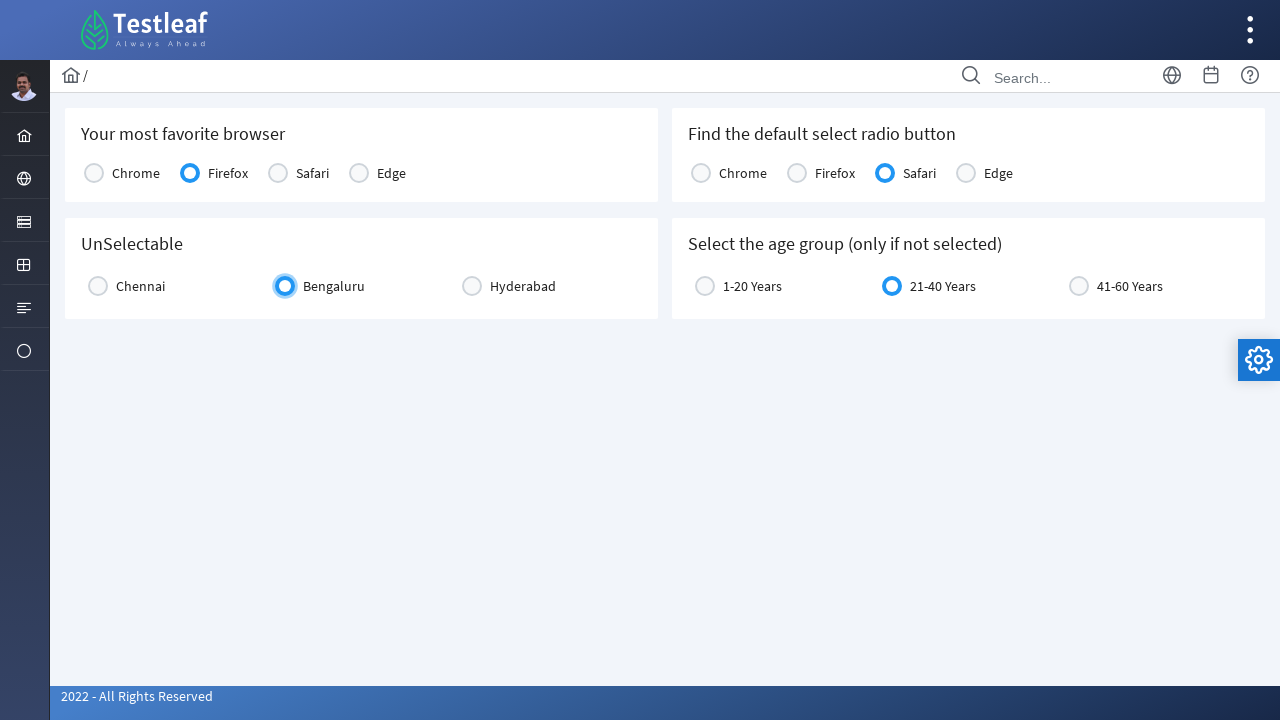

Confirmed: Radio button is selected
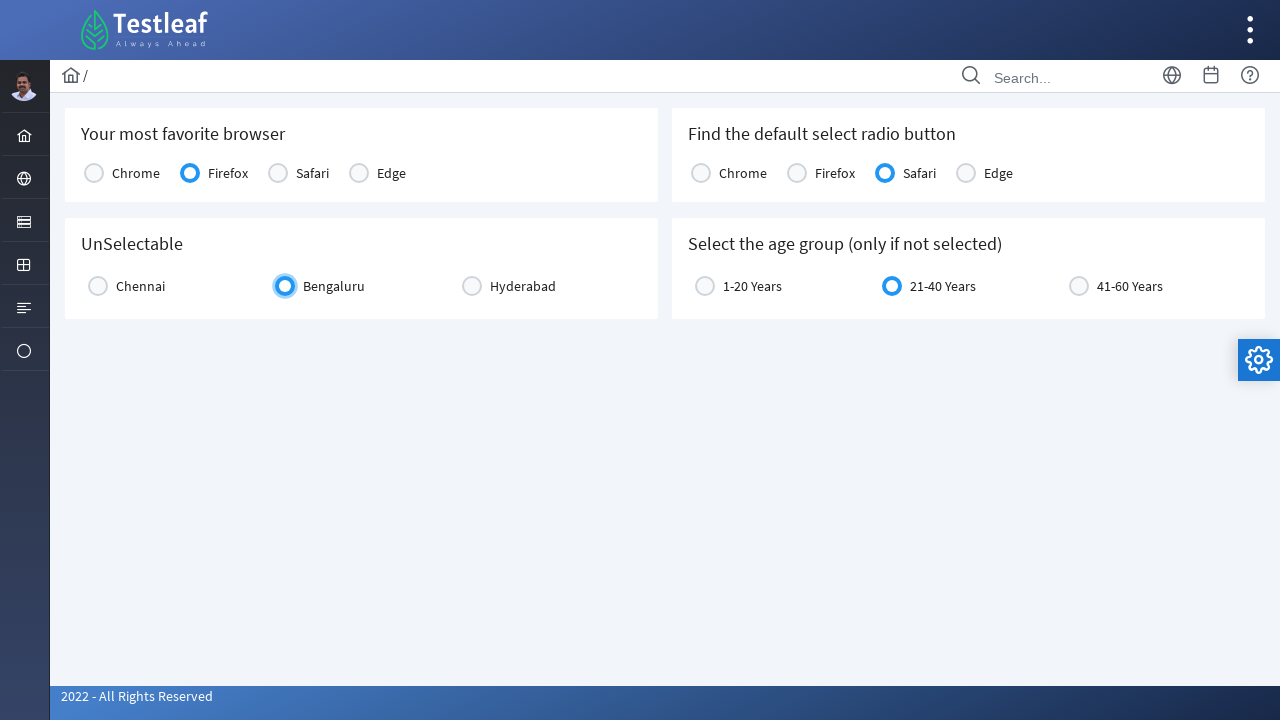

Clicked Bengaluru radio button again to unselect at (334, 286) on xpath=//h5[contains(text(),'UnSelectable')]/parent::div//label[text()='Bengaluru
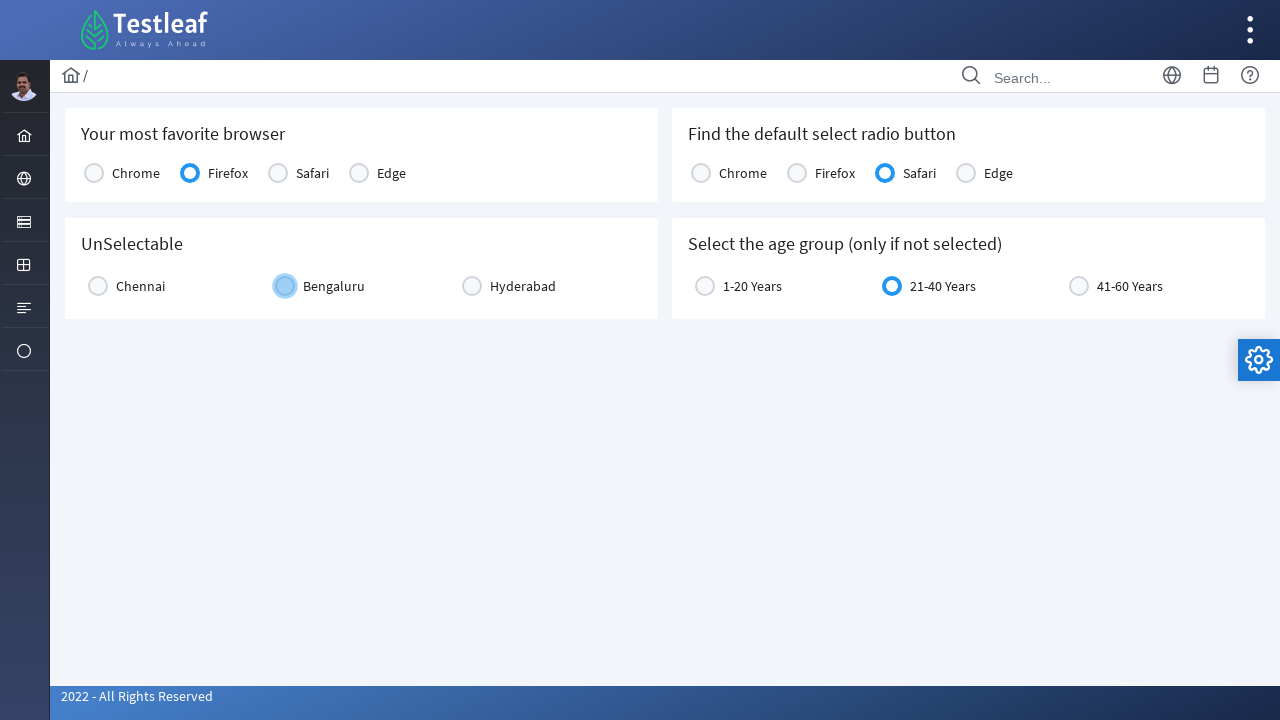

Verified Bengaluru radio button unselected status
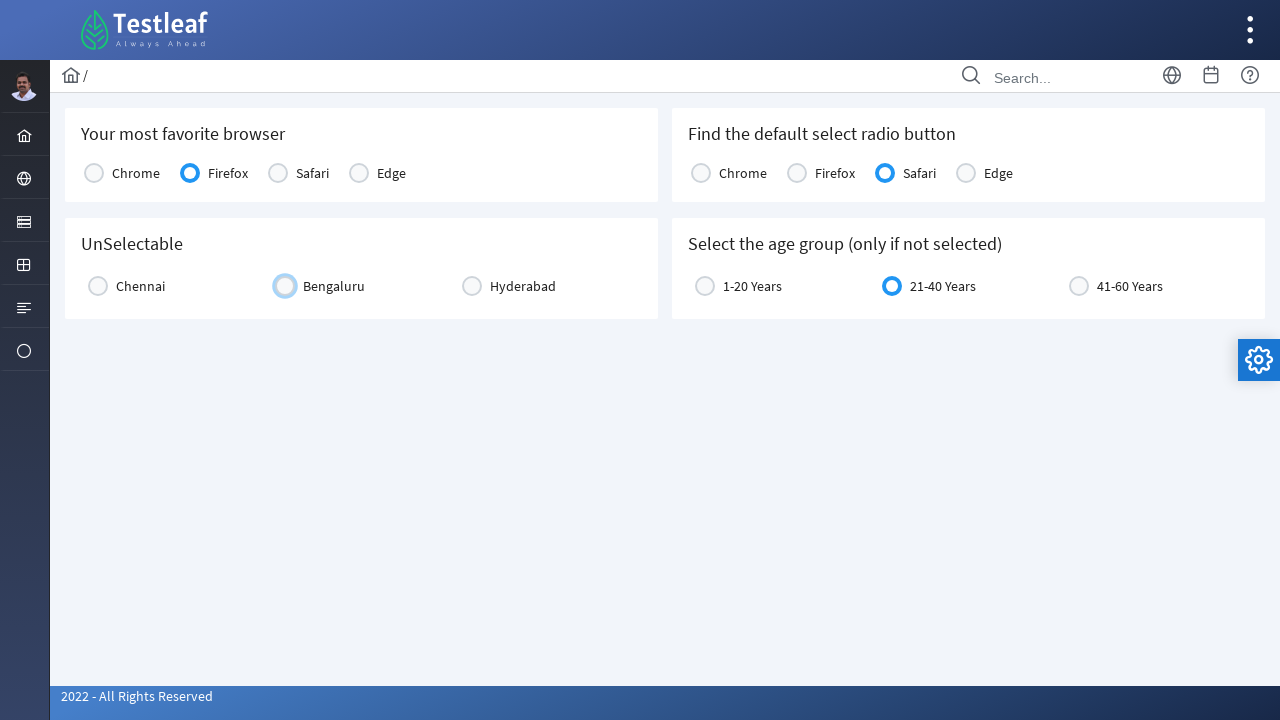

Confirmed: Radio button is unselected
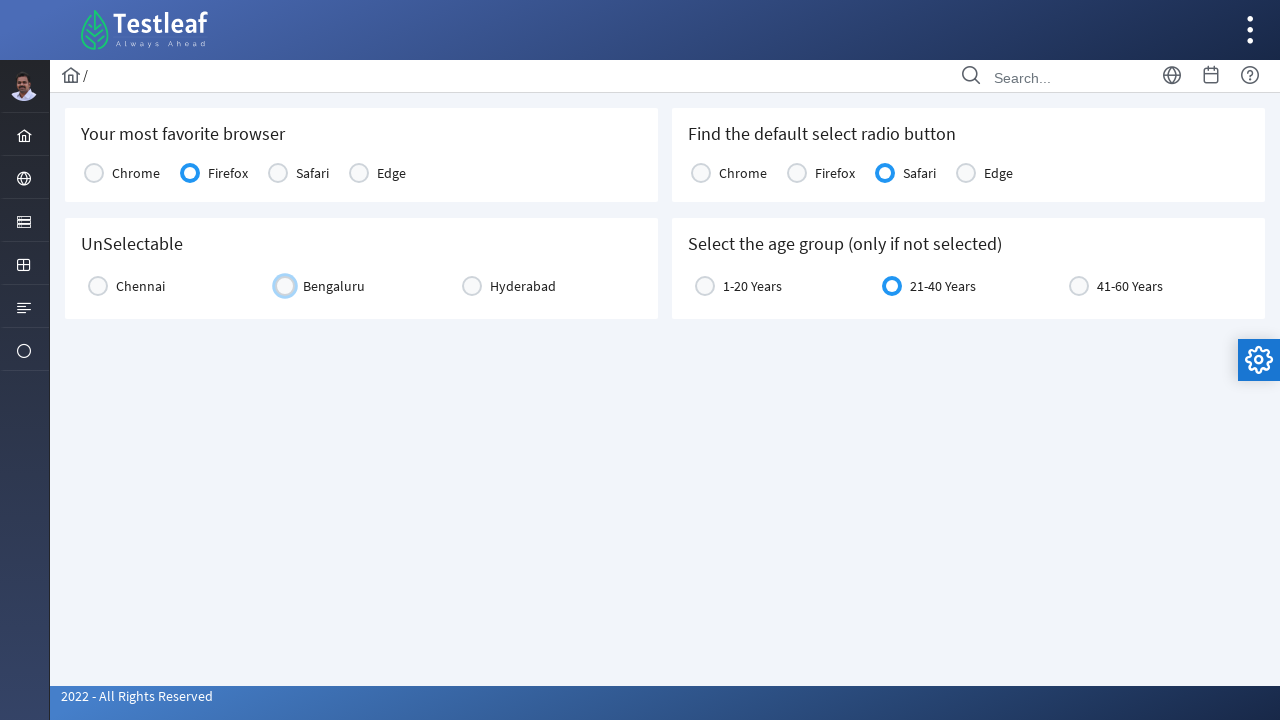

Found default selected radio button: Safari
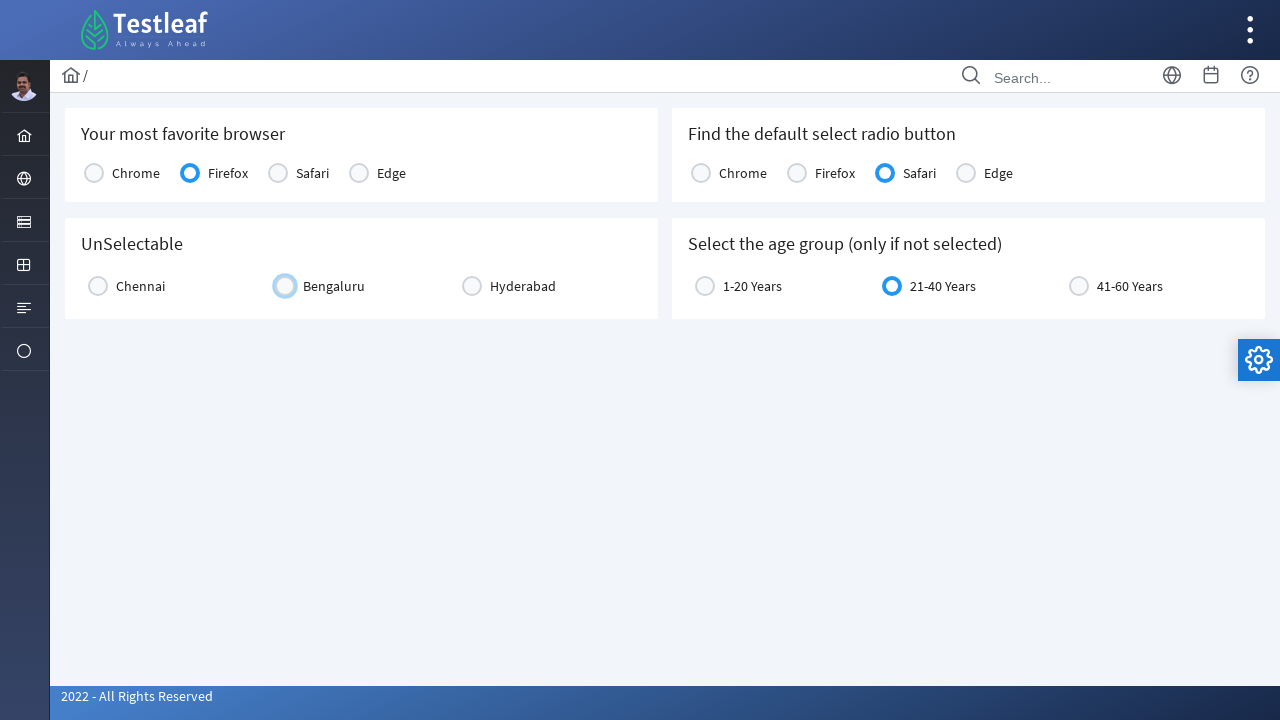

Checked age group selection count: 1
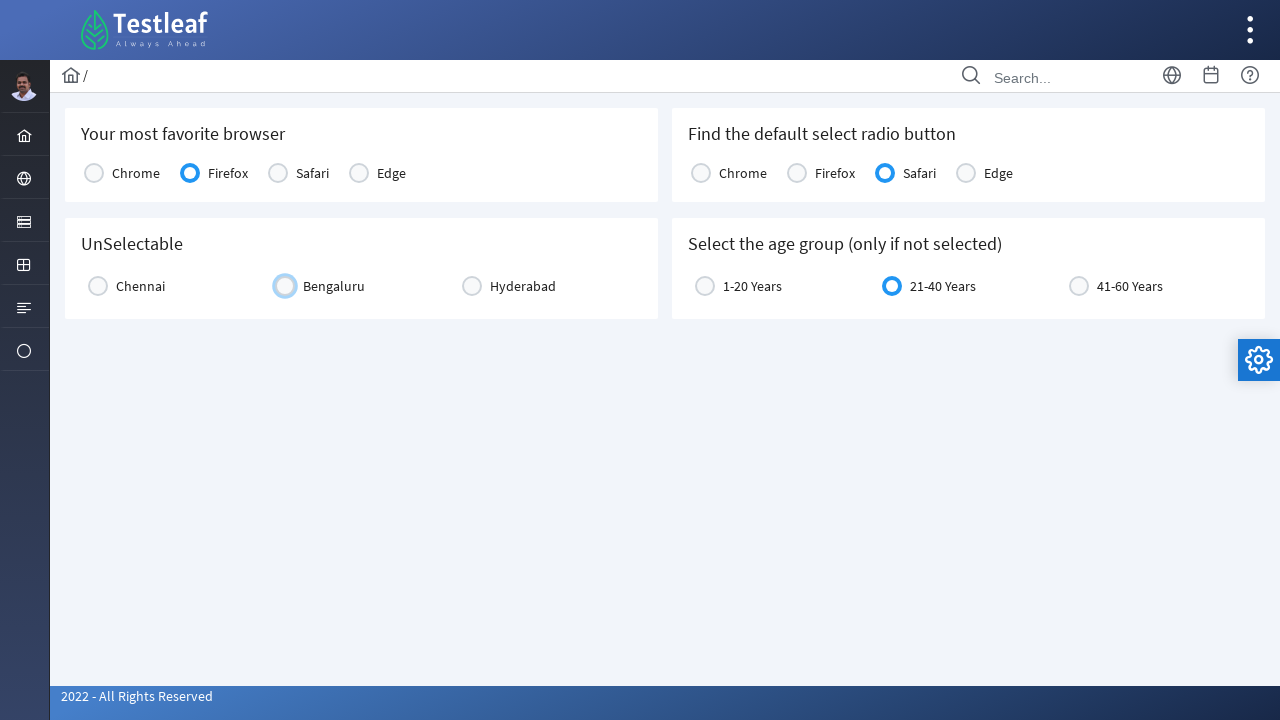

Clicked on already selected age group at (943, 286) on xpath=//h5[contains(text(),'Select the age group')]/parent::div//div[contains(@c
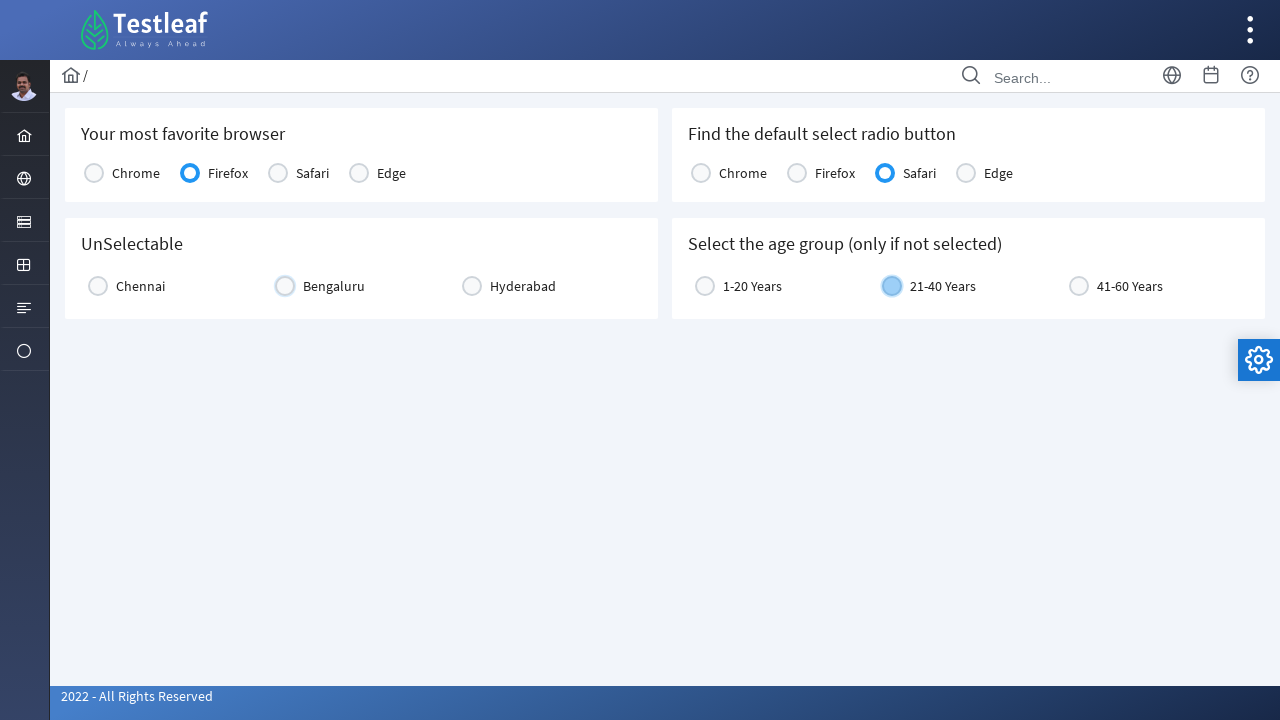

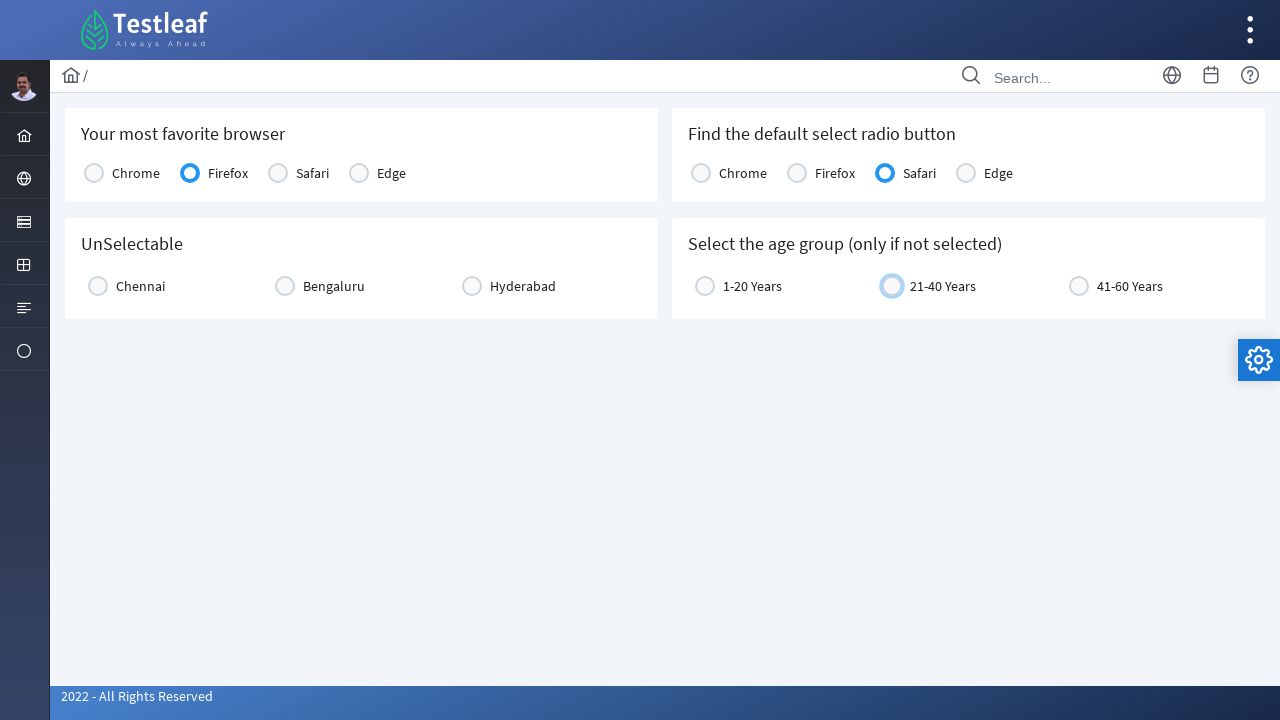